Tests a registration form by filling in personal details including first name, last name, selecting gender, hobbies, skills, birth year, language, and address fields.

Starting URL: http://demo.automationtesting.in/Index.html

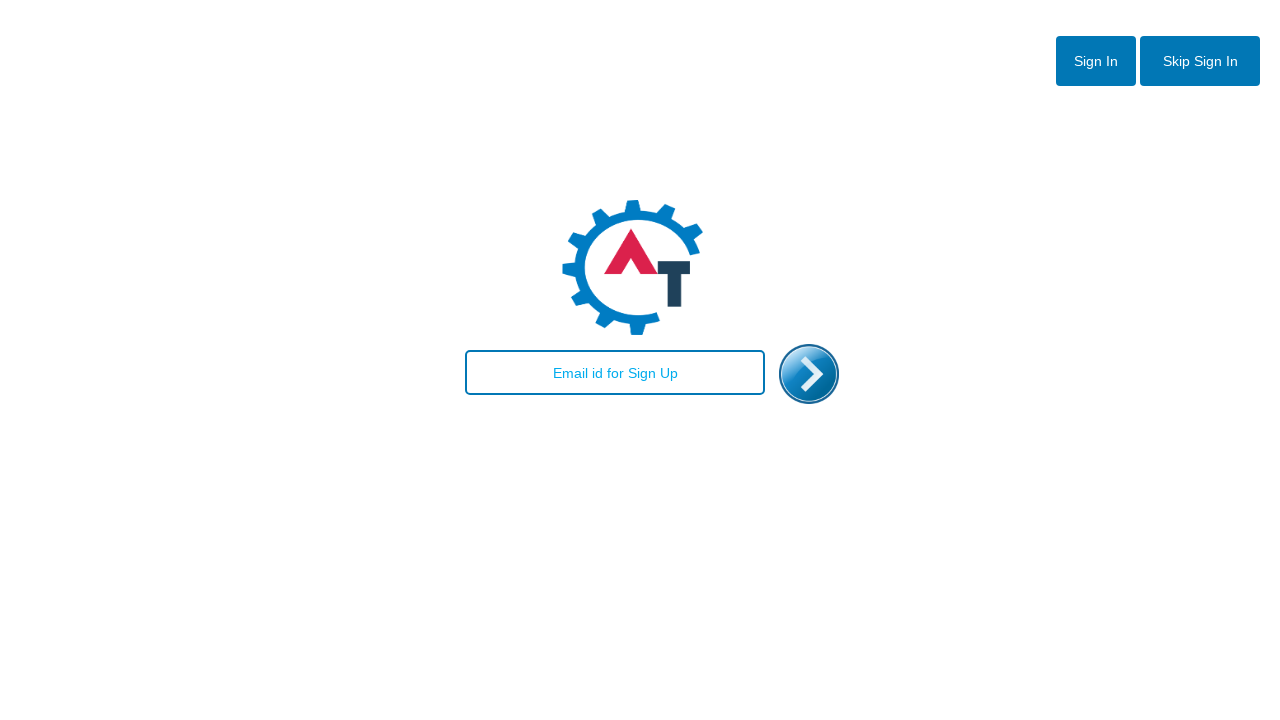

Clicked 'Skip sign in' button at (1200, 61) on #btn2
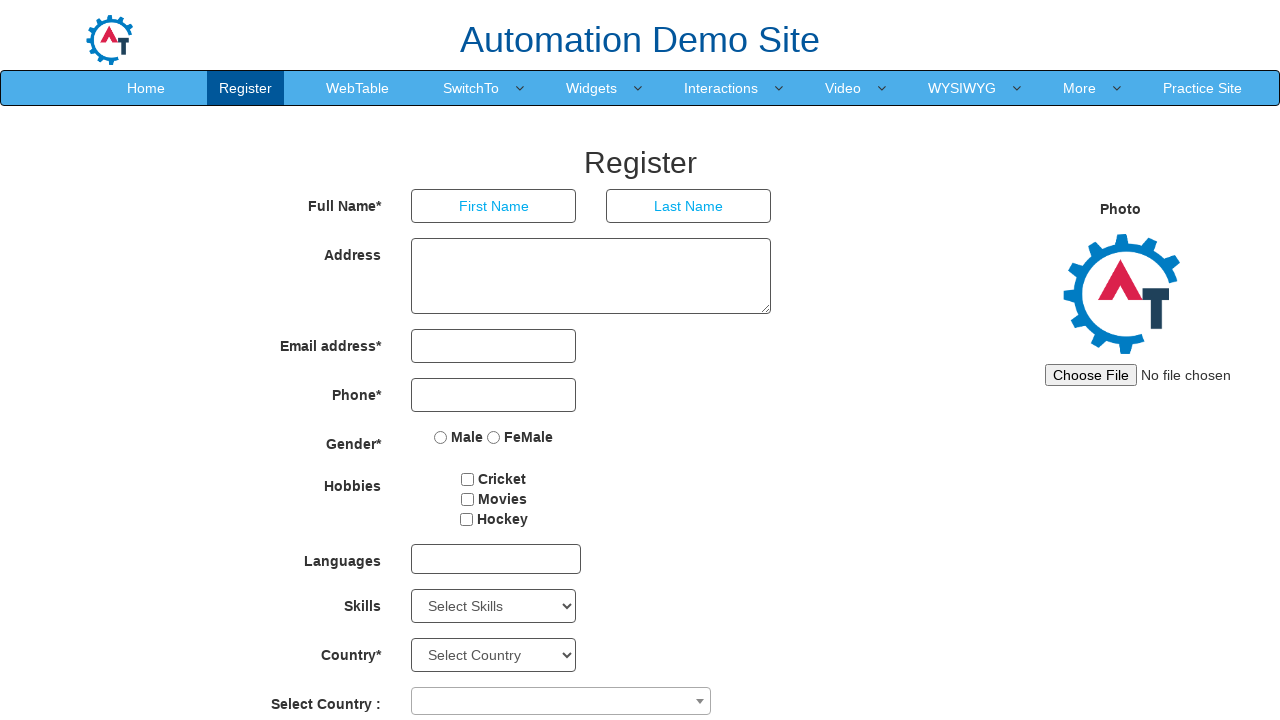

Filled first name field with 'Ala' on input[placeholder='First Name']
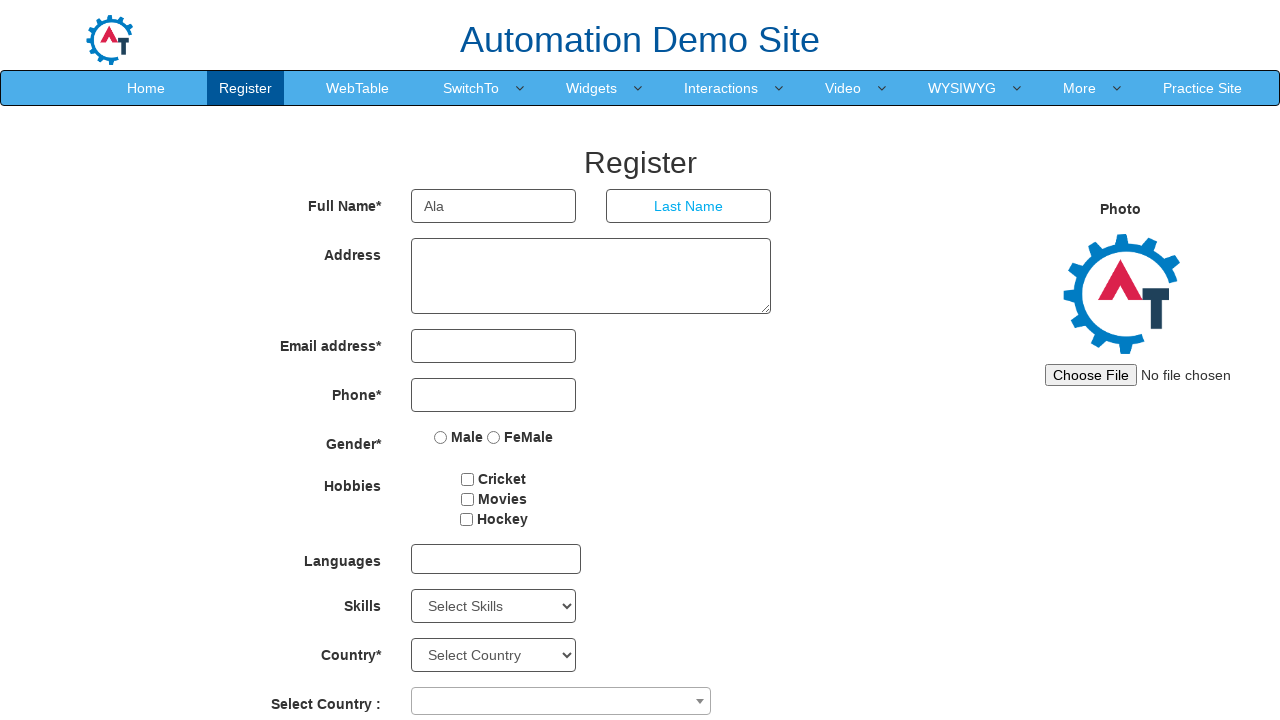

Filled last name field with 'Bala' on input[placeholder='Last Name']
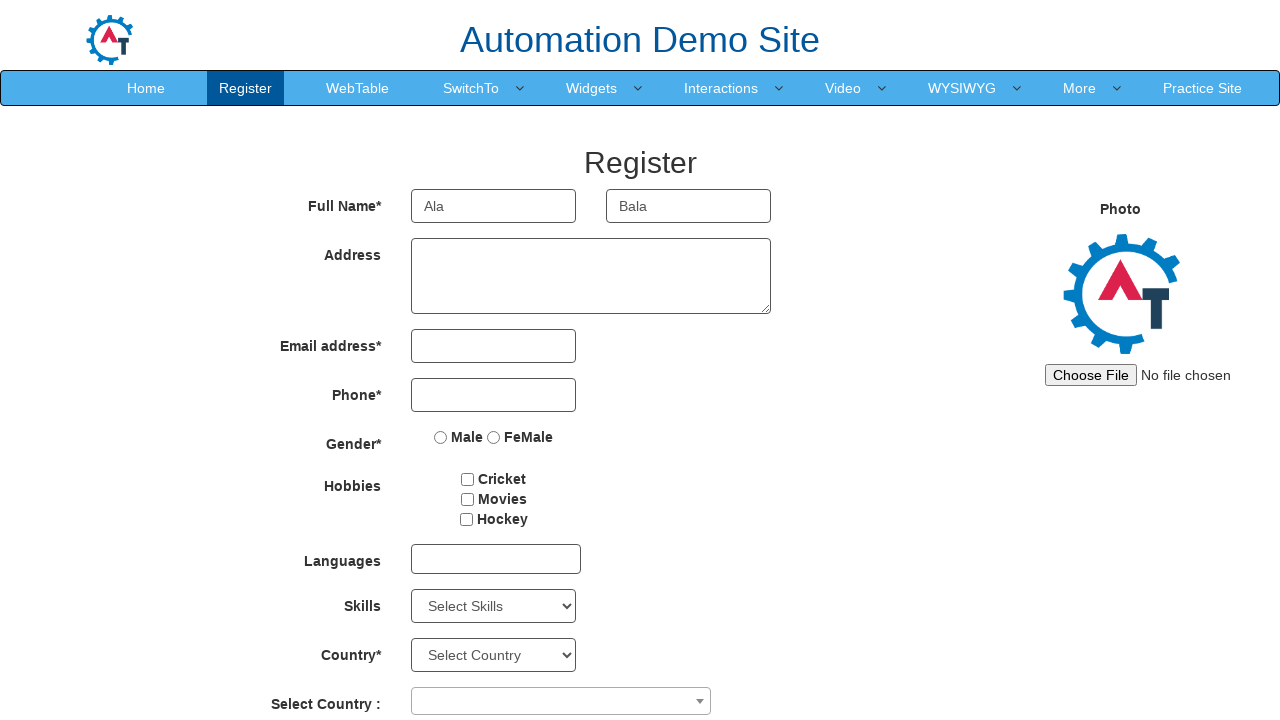

Selected Female gender option at (494, 437) on input[value='FeMale']
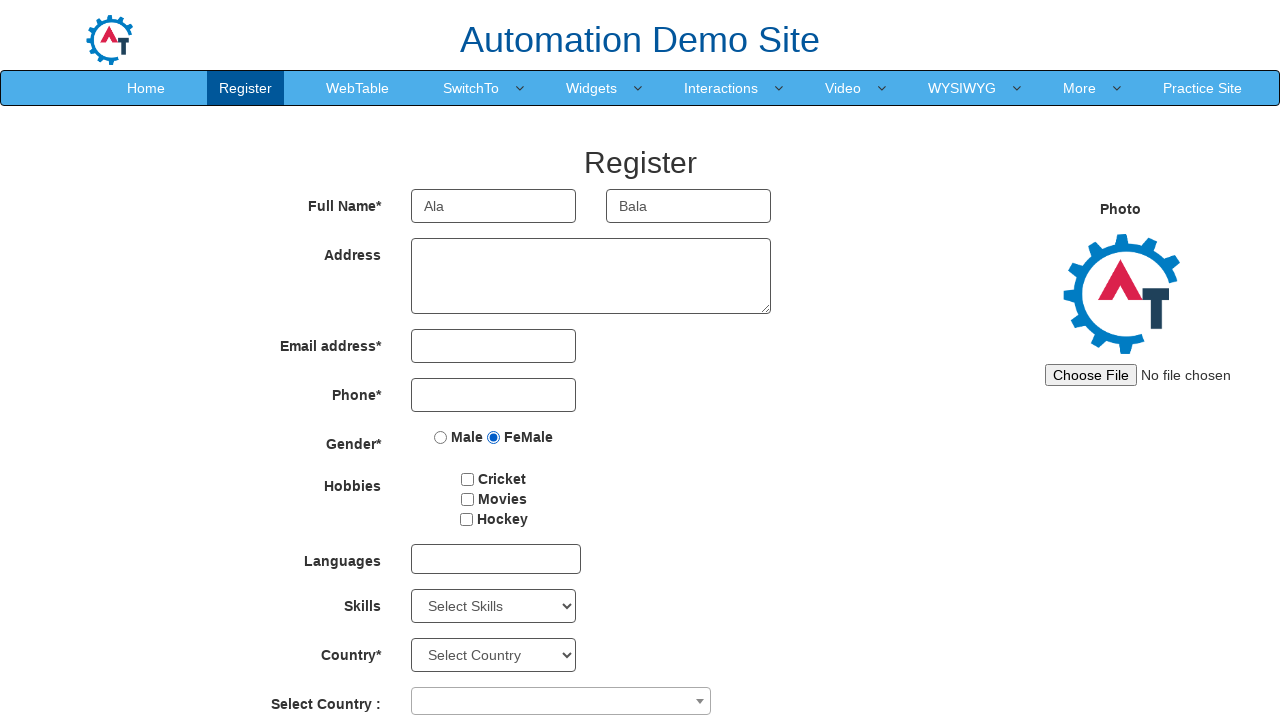

Checked Cricket hobby checkbox at (468, 479) on #checkbox1
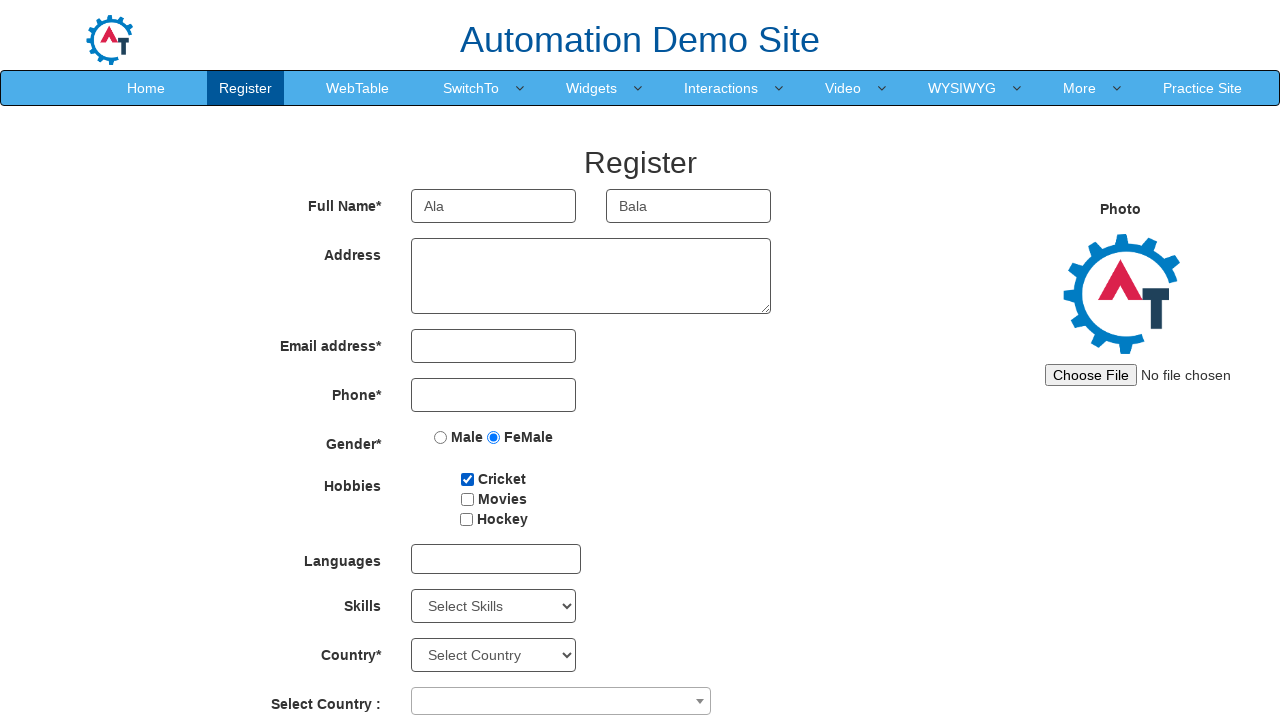

Selected 'Android' from Skills dropdown on #Skills
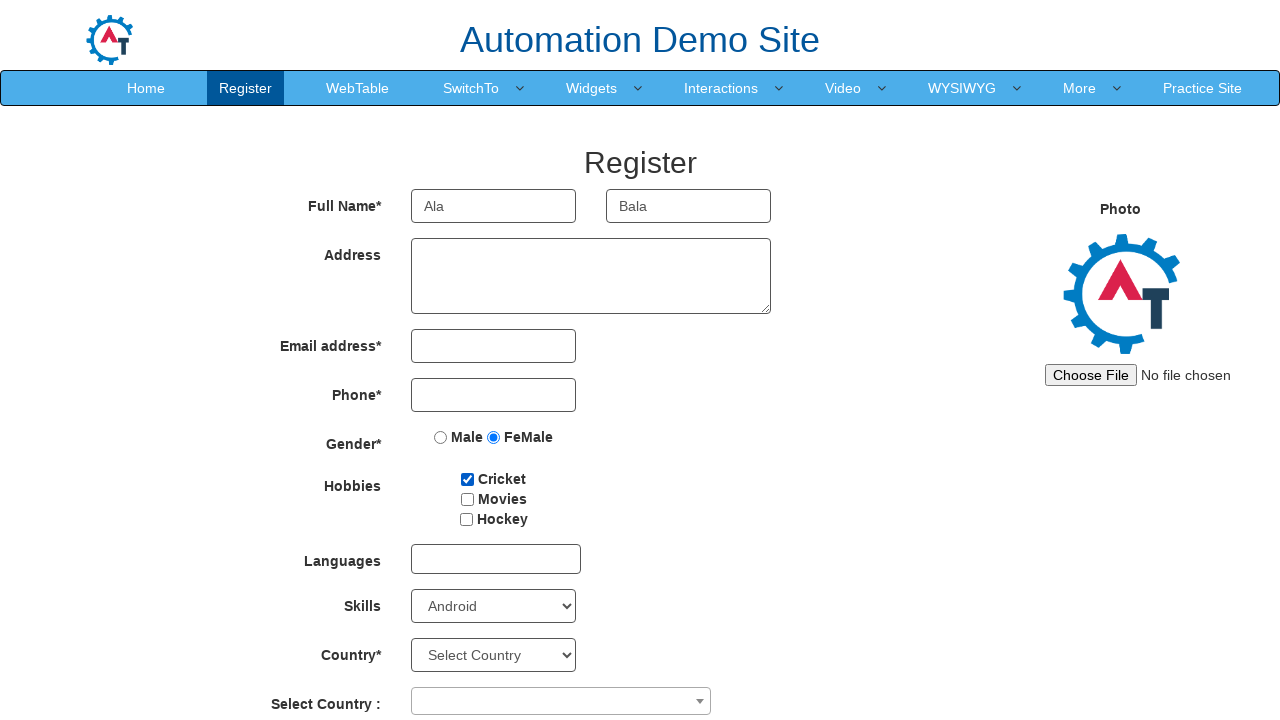

Selected year '1998' from Year dropdown on #yearbox
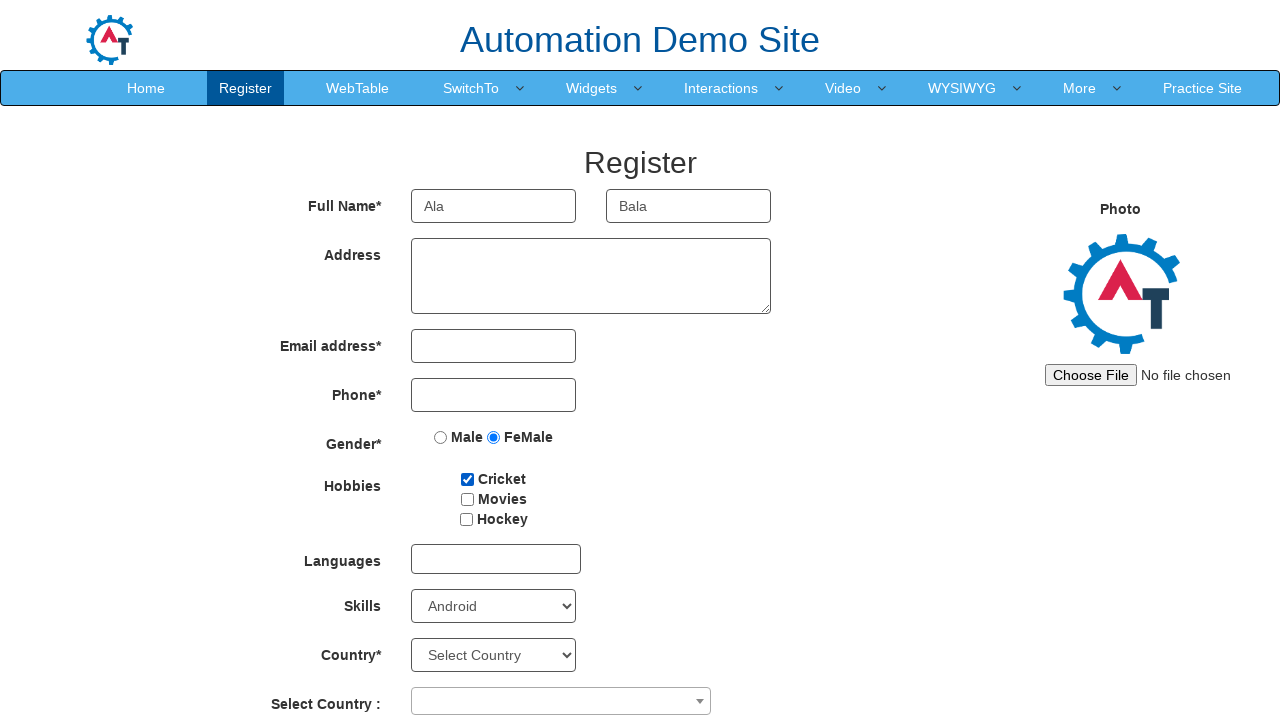

Clicked on Language dropdown to open it at (496, 559) on #msdd
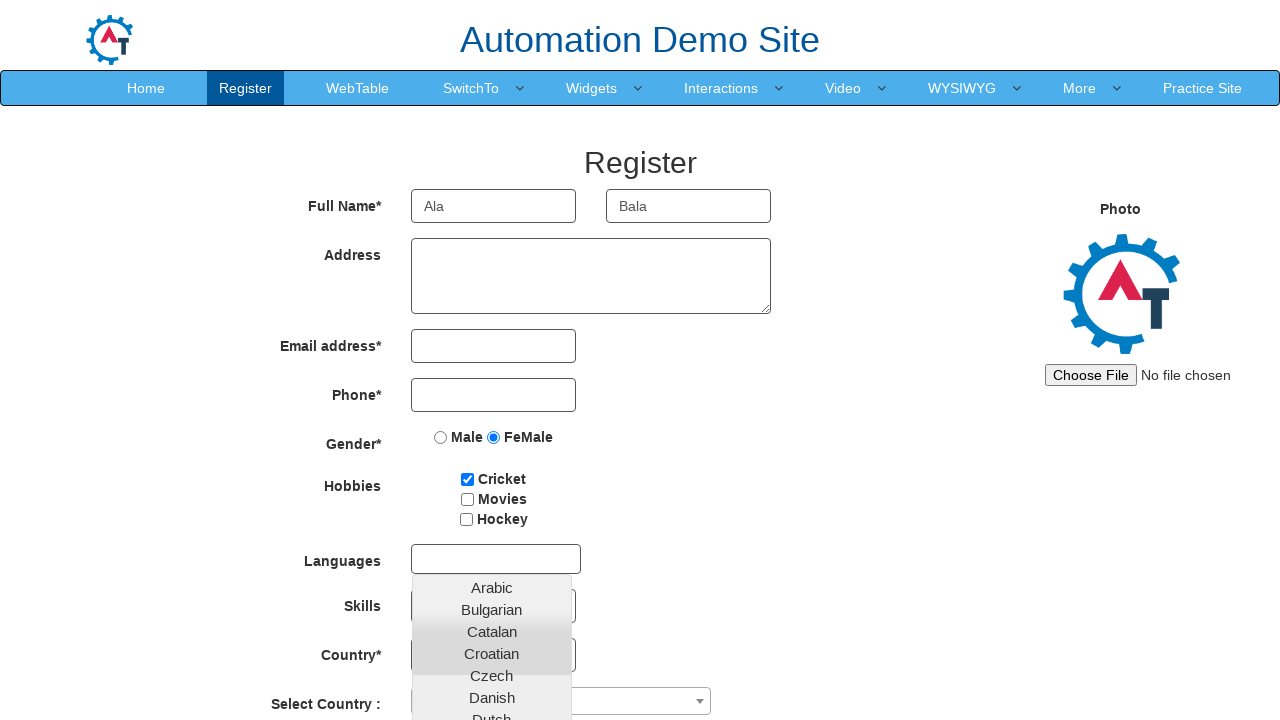

Selected 'Bulgarian' from language list at (492, 609) on xpath=//li[@class='ng-scope']/a[text()='Bulgarian']
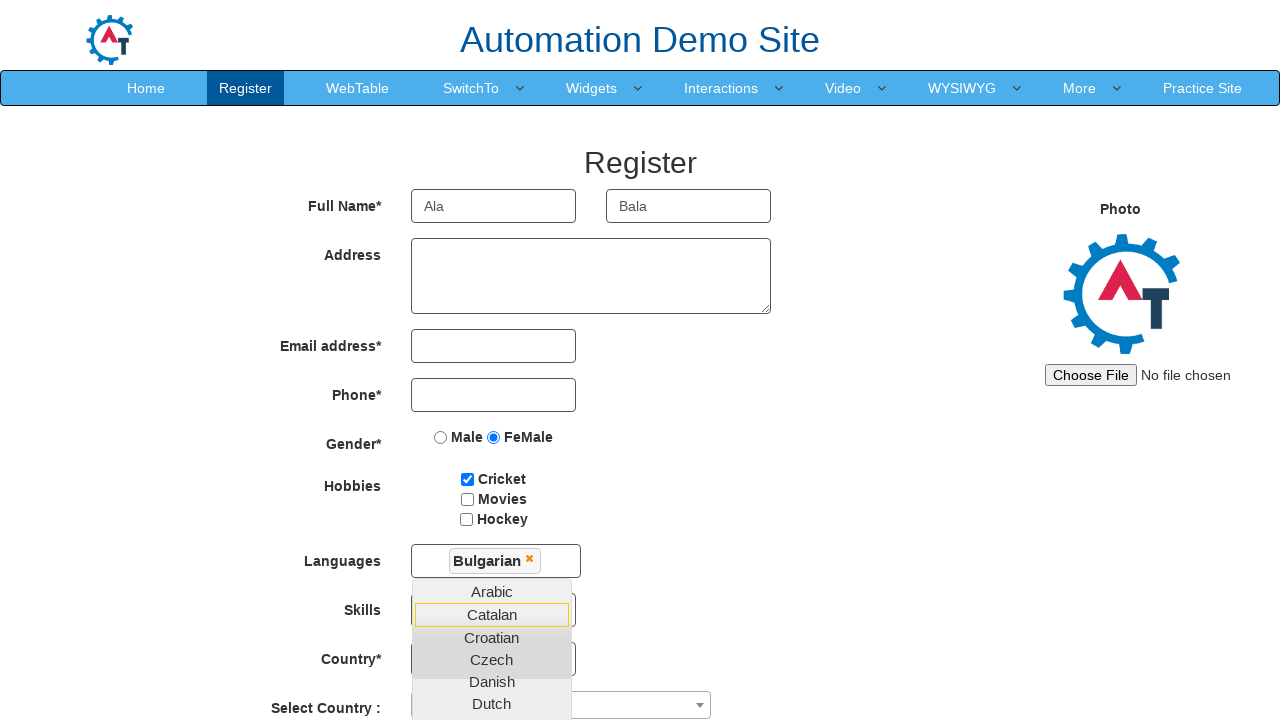

Clicked on image element at (1120, 294) on #imagetrgt
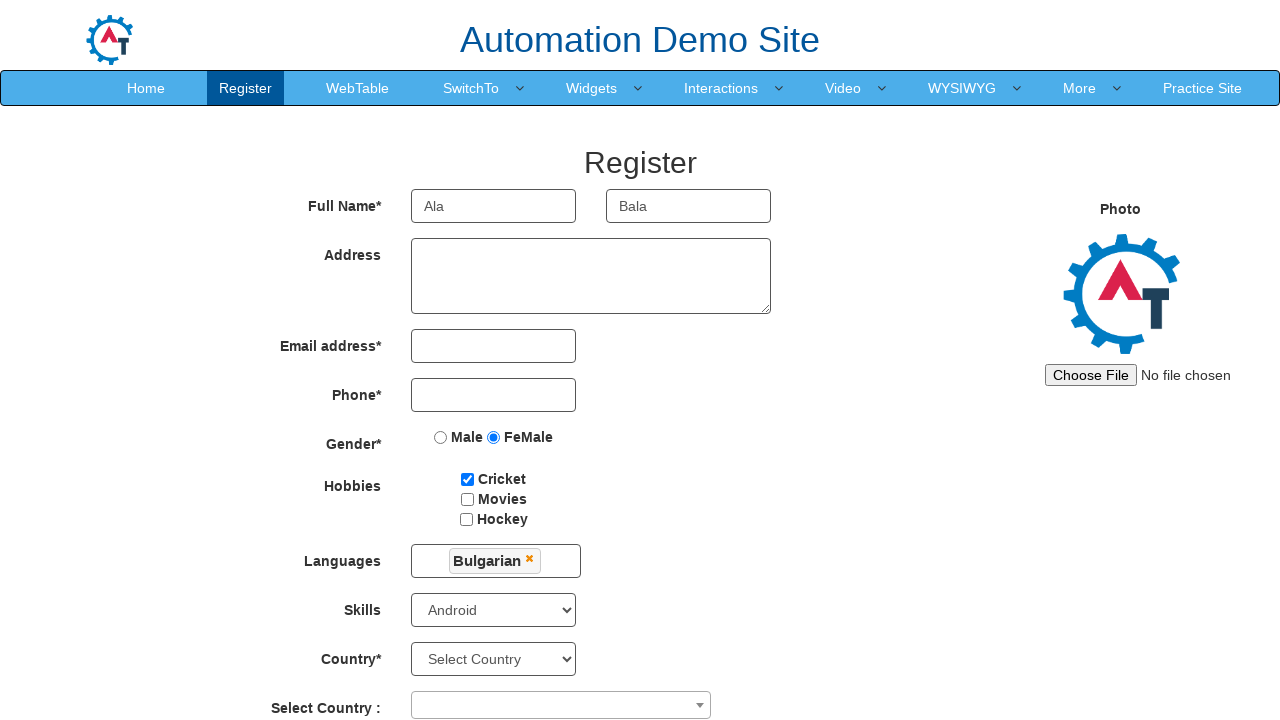

Filled address field with 'Str. Ajun, nr. 1, bloc D12, Ap.24' on textarea[ng-model='Adress']
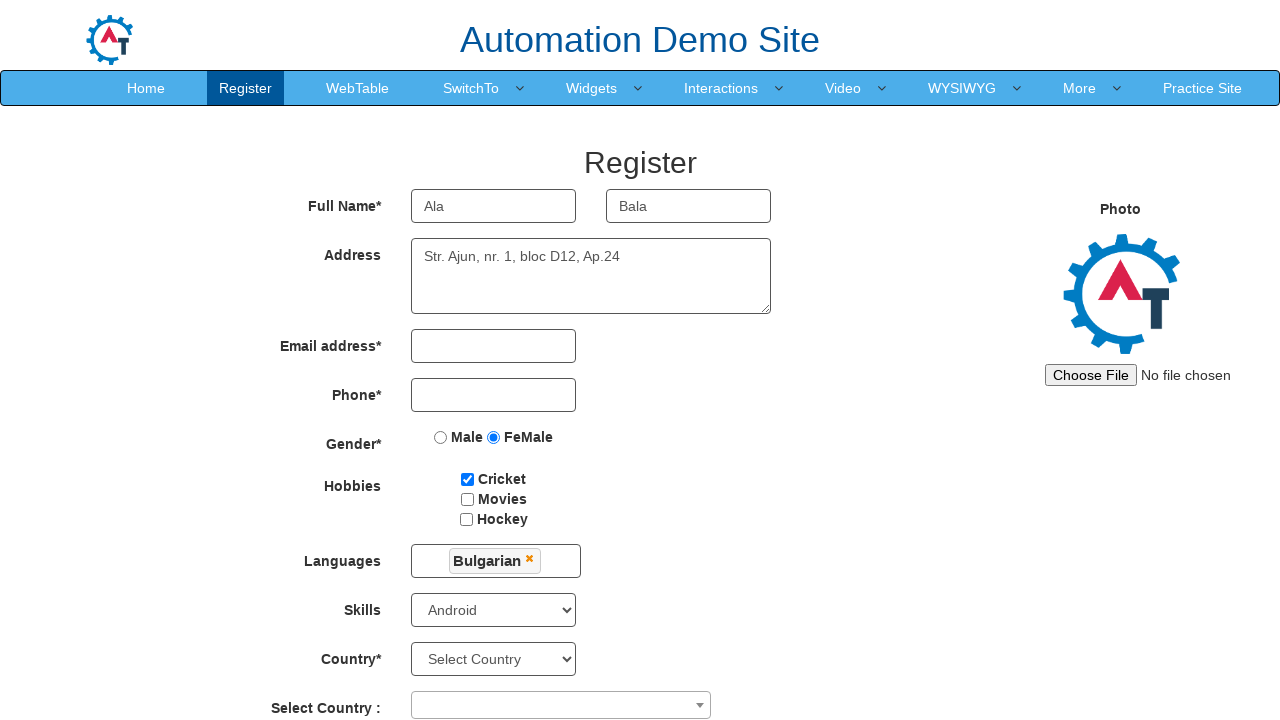

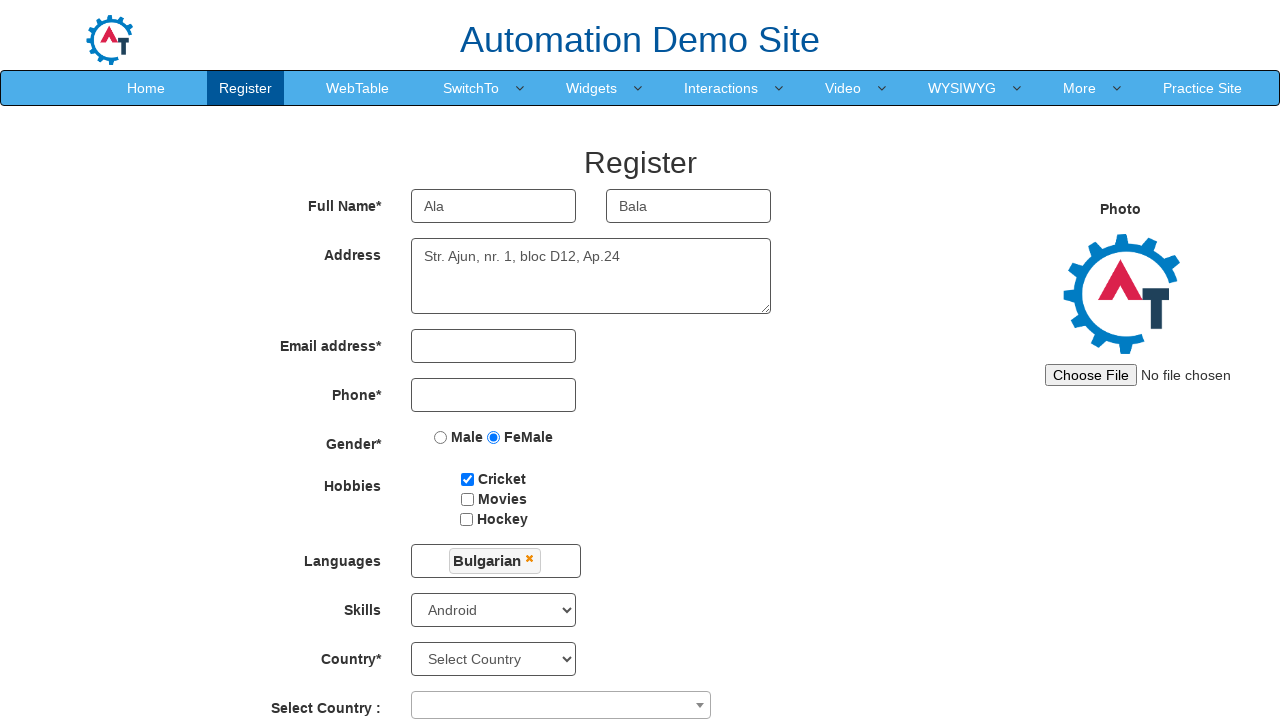